Tests navigation to the-internet.herokuapp.com, clicks on the Context Menu link, and then clicks on the hot-spot element on the context menu page

Starting URL: https://the-internet.herokuapp.com/

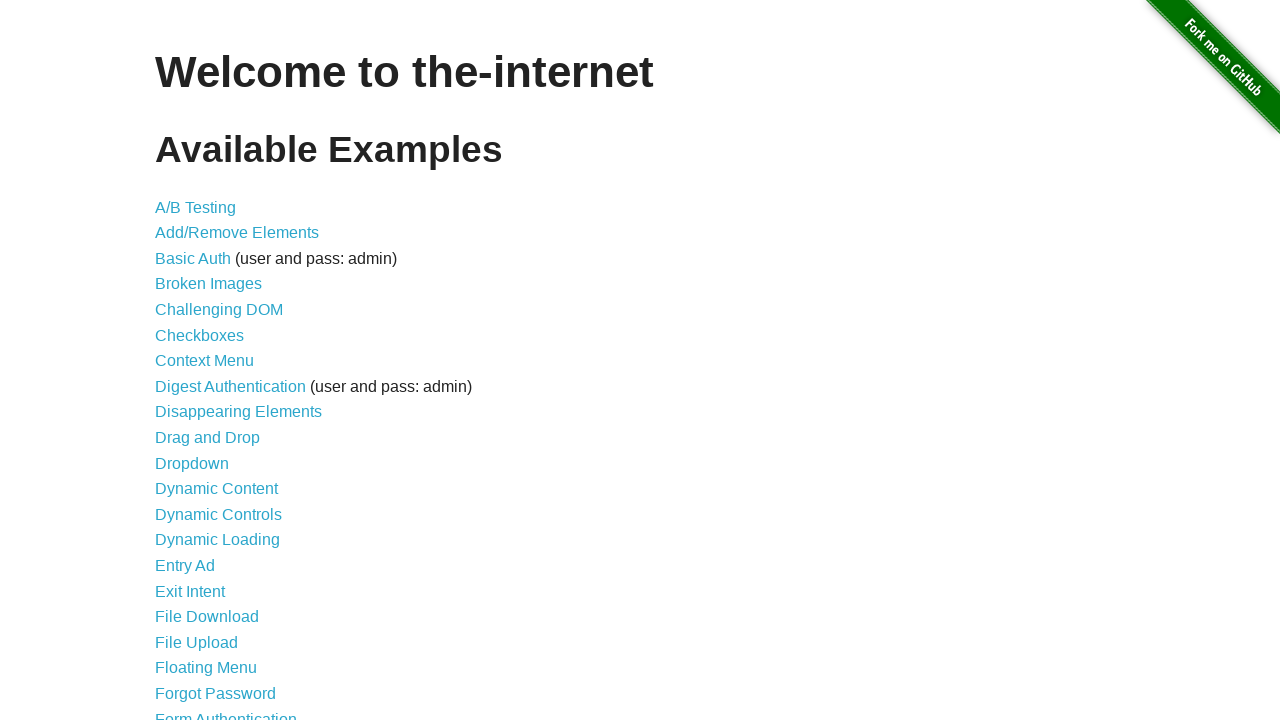

Waited for page content to load
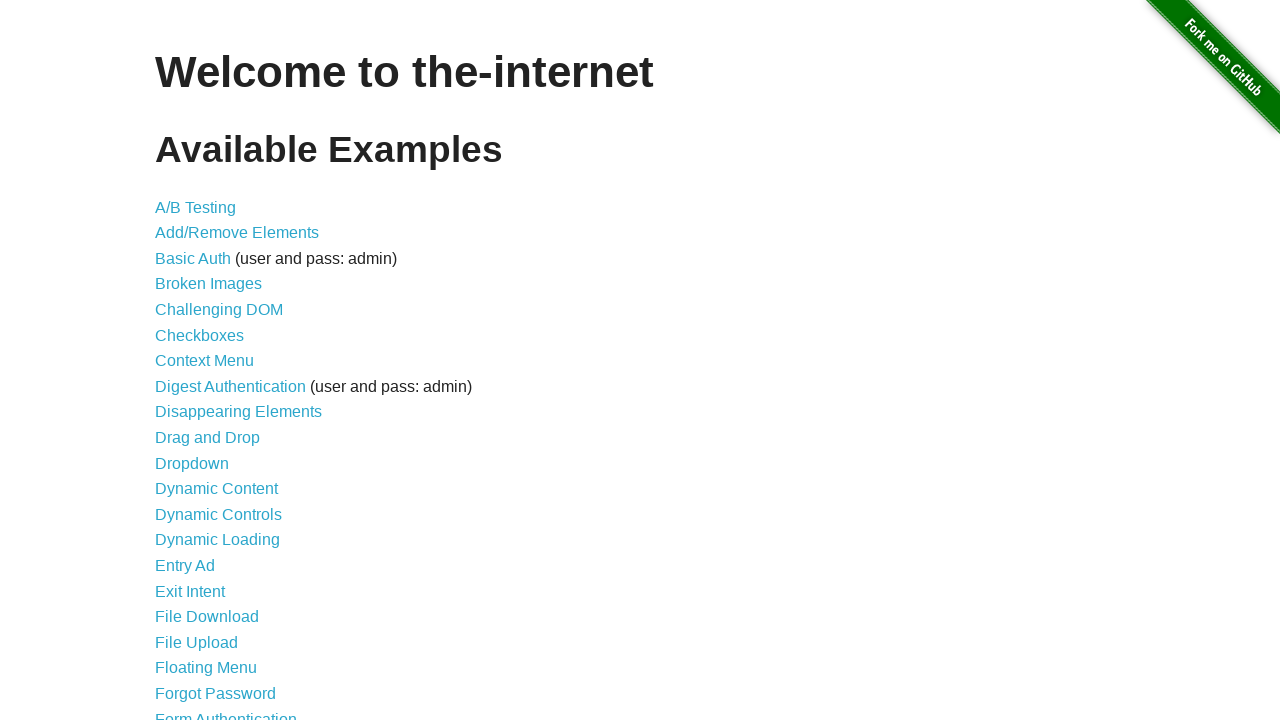

Clicked on the Context Menu link at (204, 361) on xpath=//*[@id="content"]/ul/li[7]/a
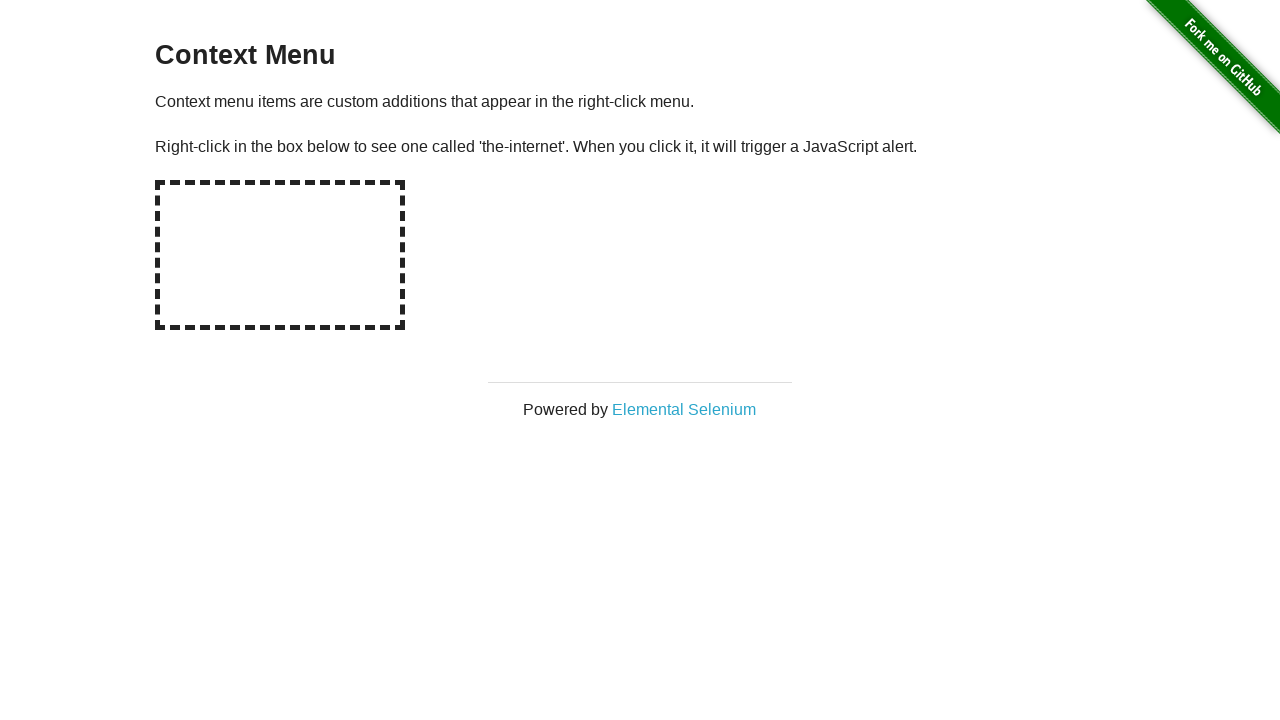

Context menu page loaded and hot-spot element is visible
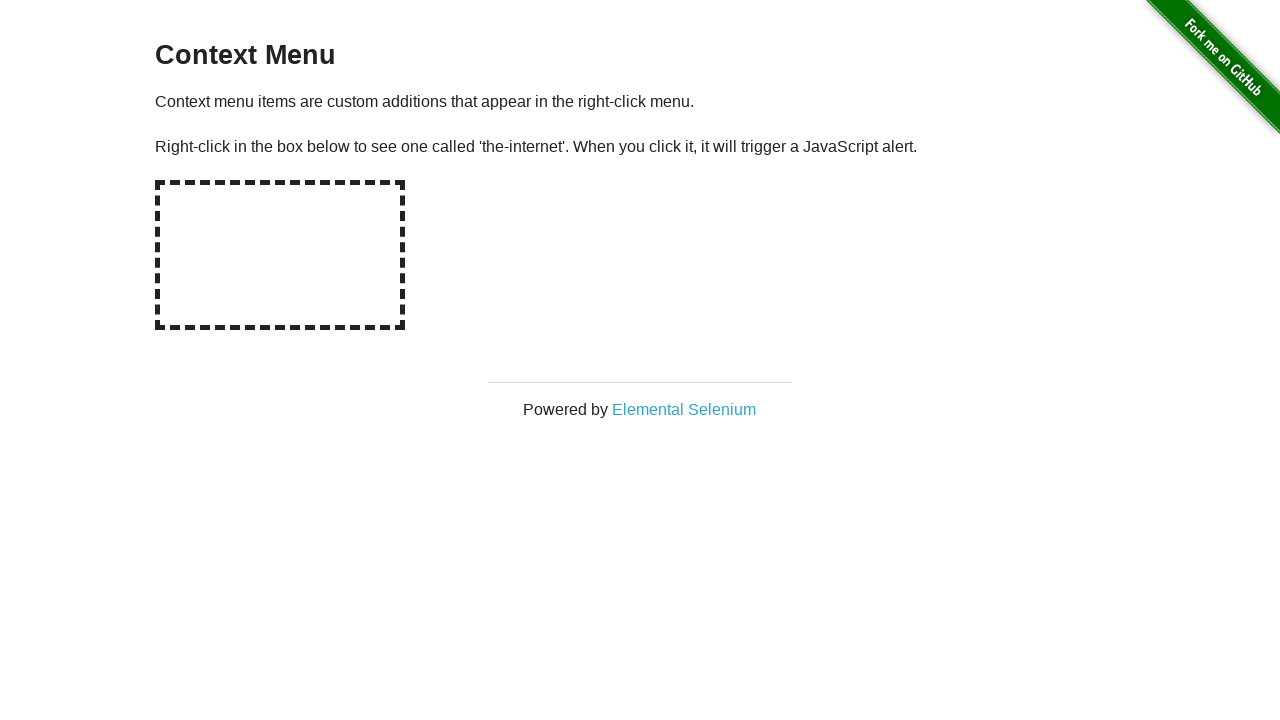

Clicked on the hot-spot element at (280, 255) on #hot-spot
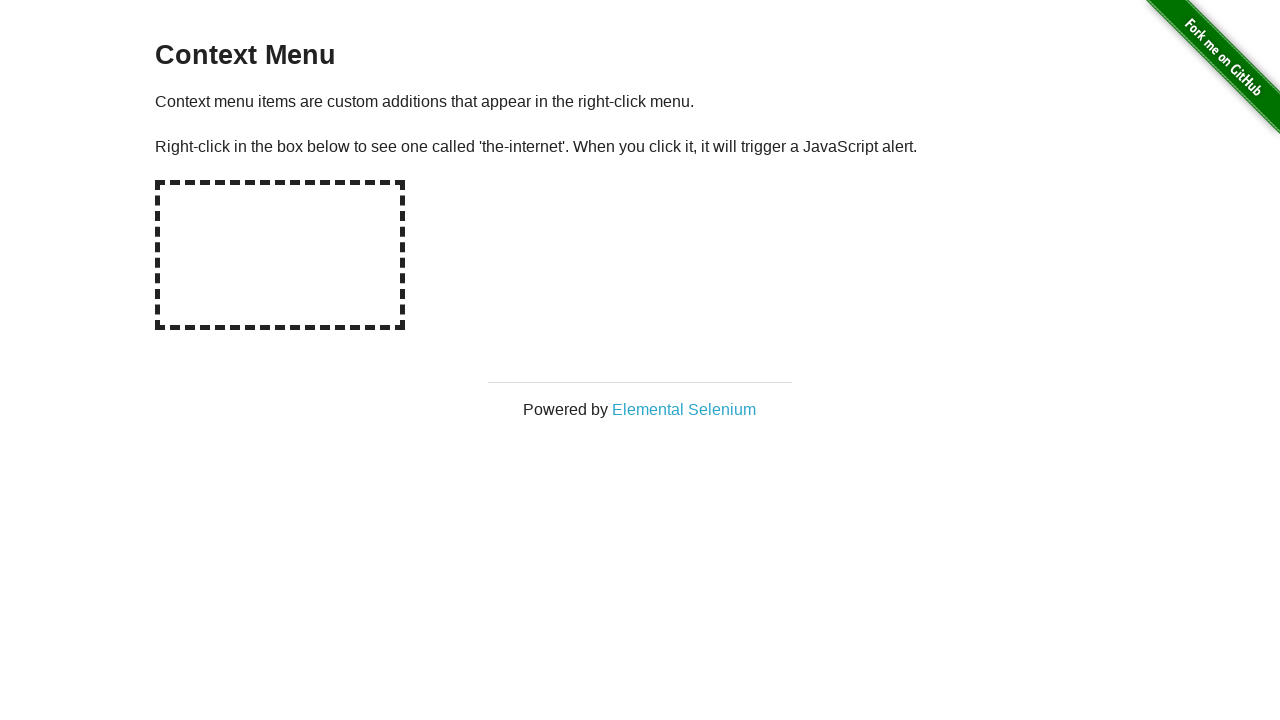

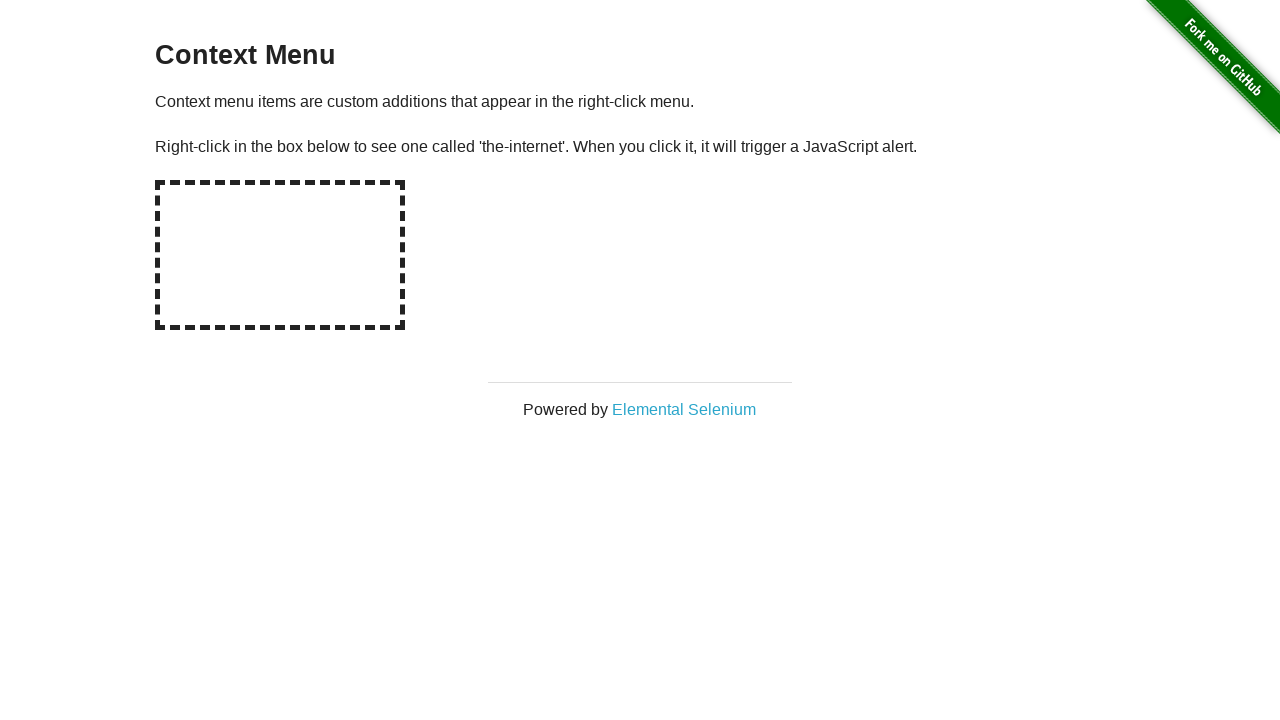